Tests JavaScript prompt alert functionality by clicking a button to trigger a prompt, entering text, accepting the alert, and verifying the entered text is displayed in the result.

Starting URL: https://testcenter.techproeducation.com/index.php?page=javascript-alerts

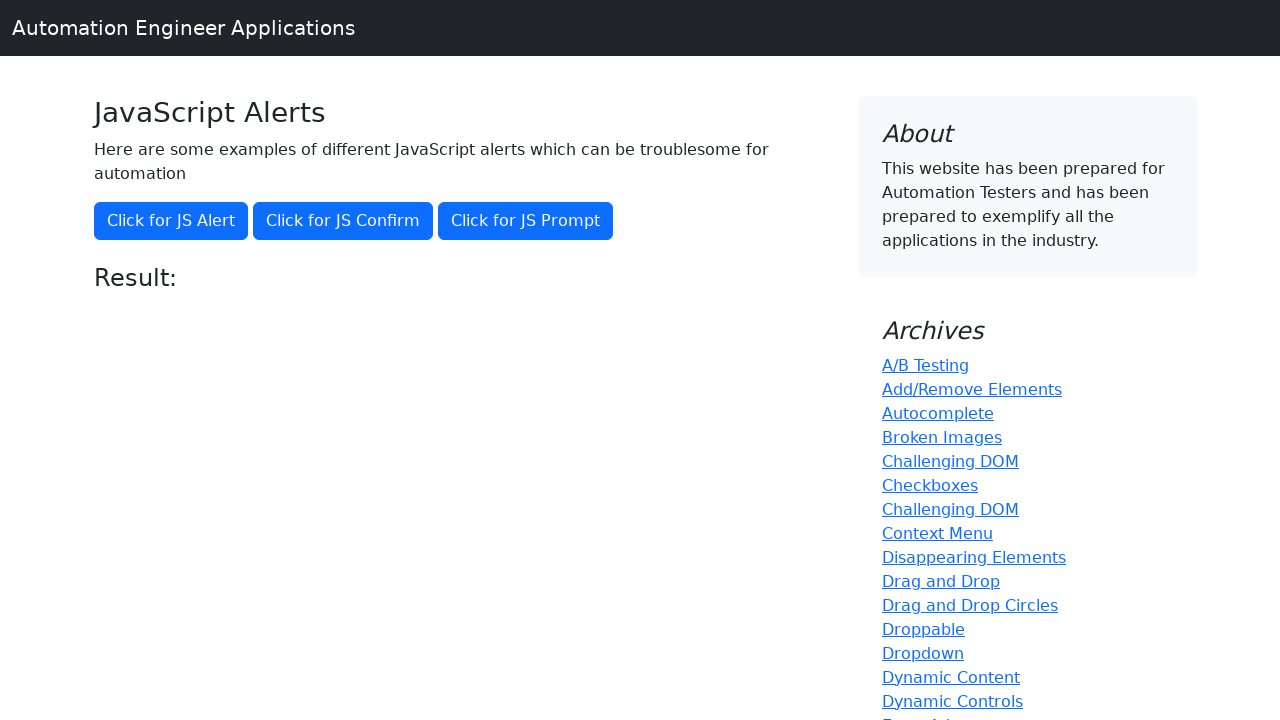

Clicked button to trigger JavaScript prompt alert at (526, 221) on xpath=//button[@onclick='jsPrompt()']
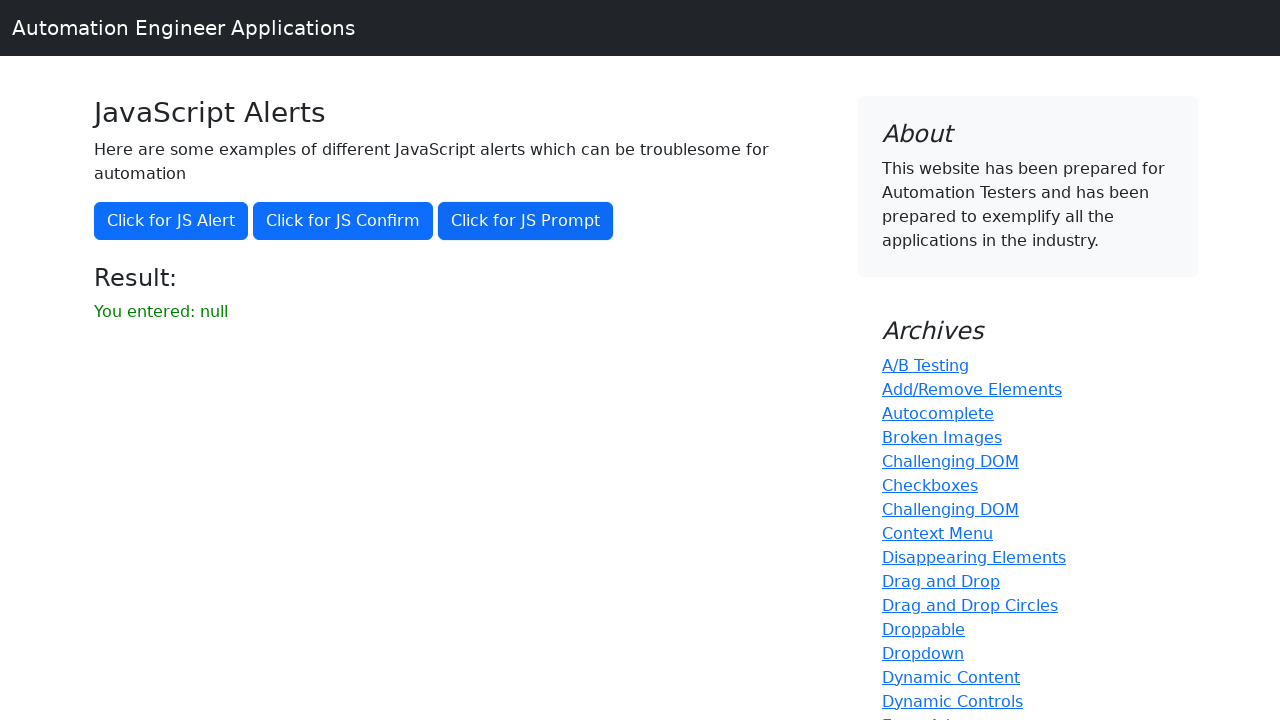

Set up dialog handler to accept prompt with text 'Ahmet'
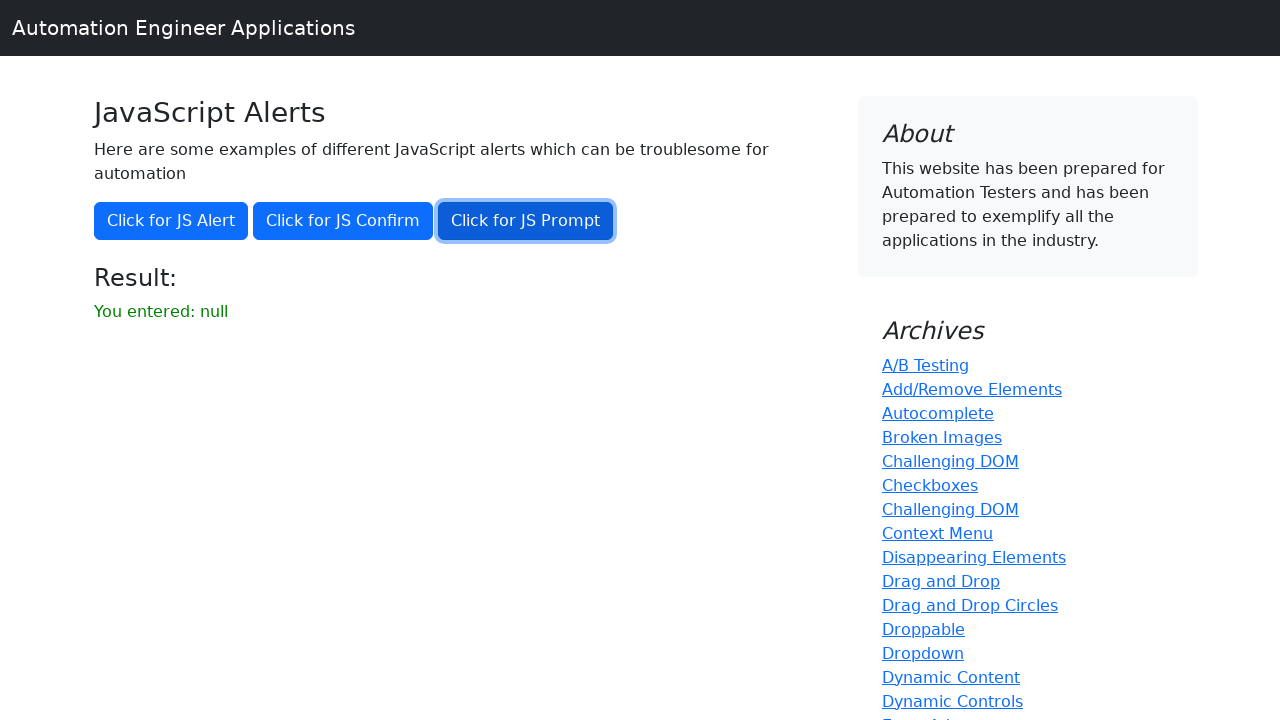

Clicked prompt button again to trigger dialog with handler active at (526, 221) on xpath=//button[@onclick='jsPrompt()']
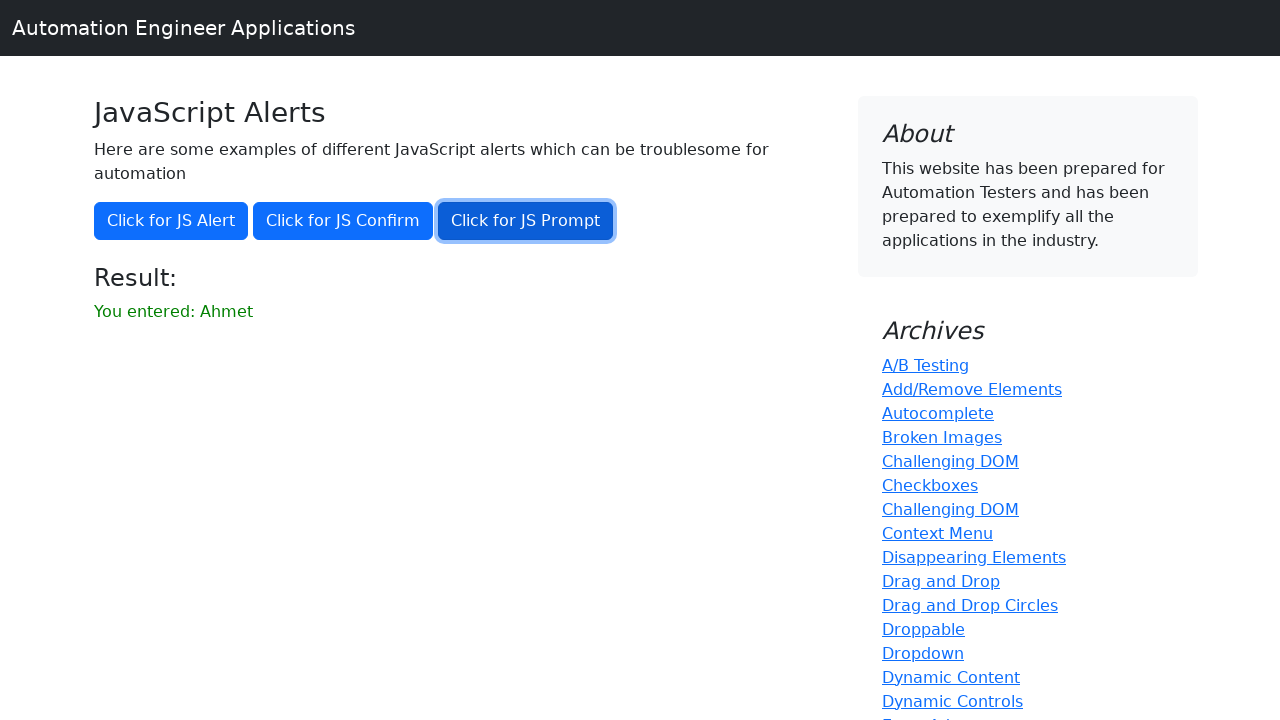

Result element loaded after accepting prompt
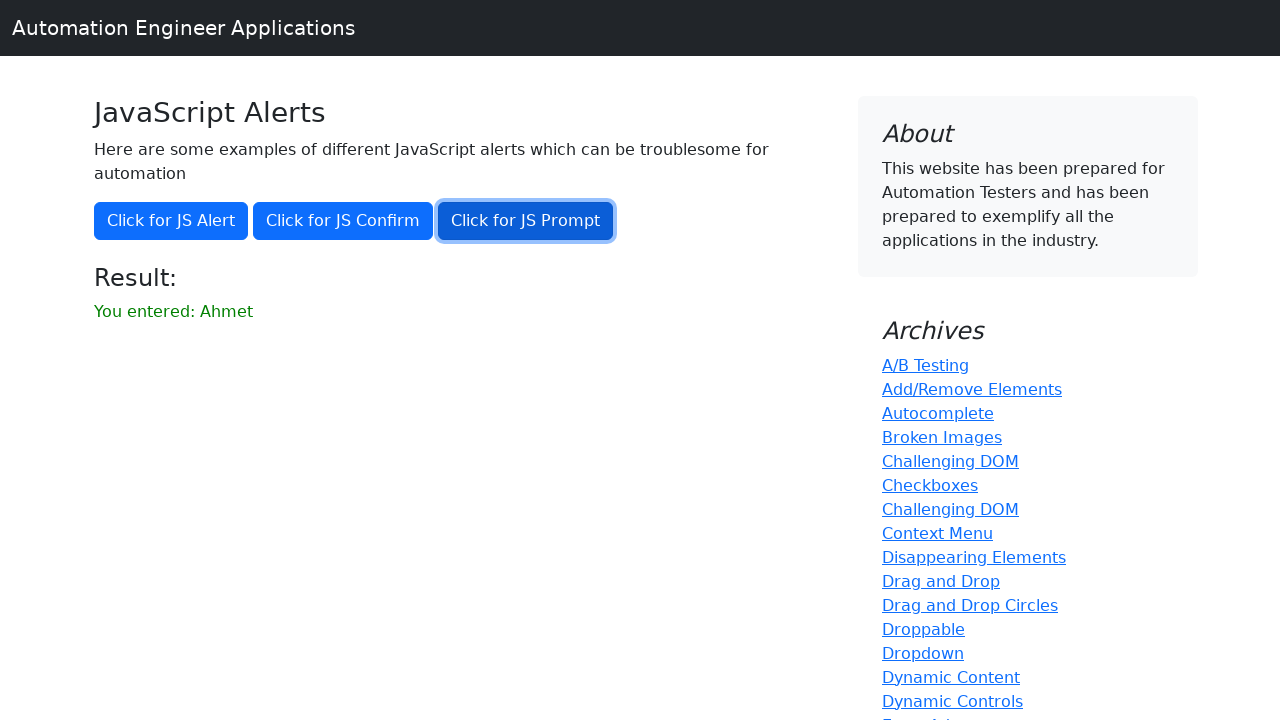

Retrieved result text content
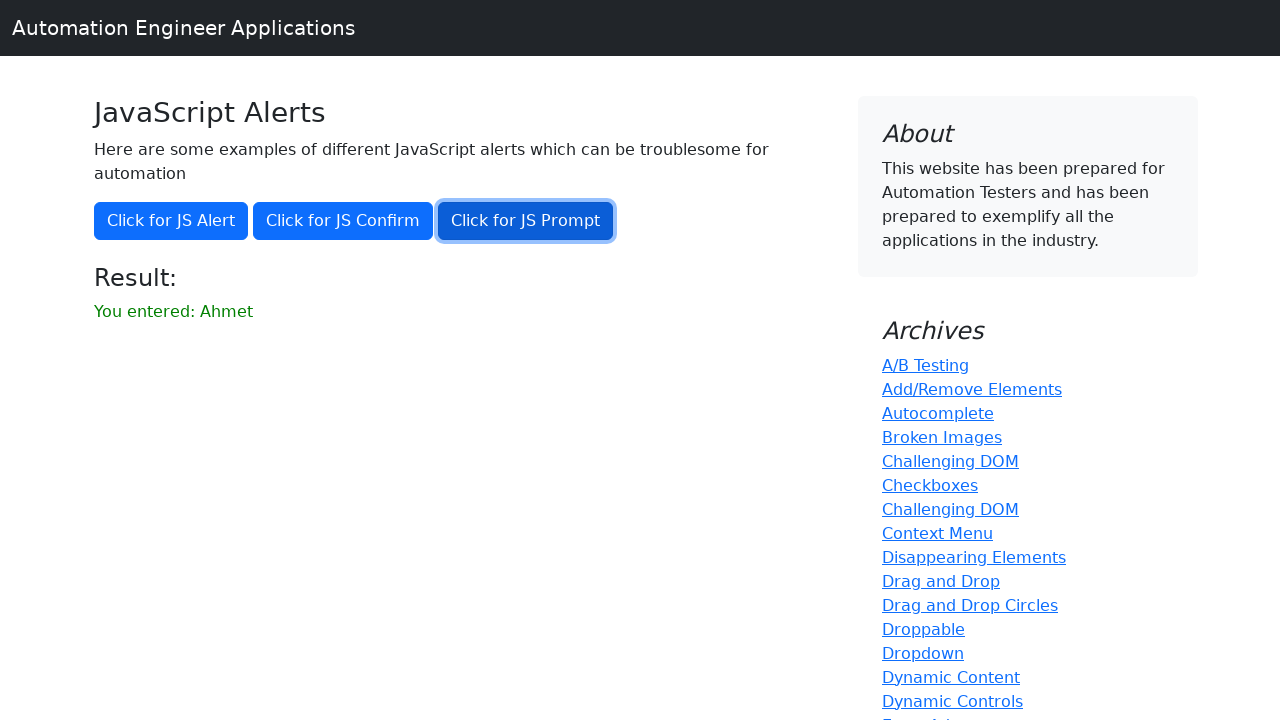

Verified that entered text 'Ahmet' is displayed in result
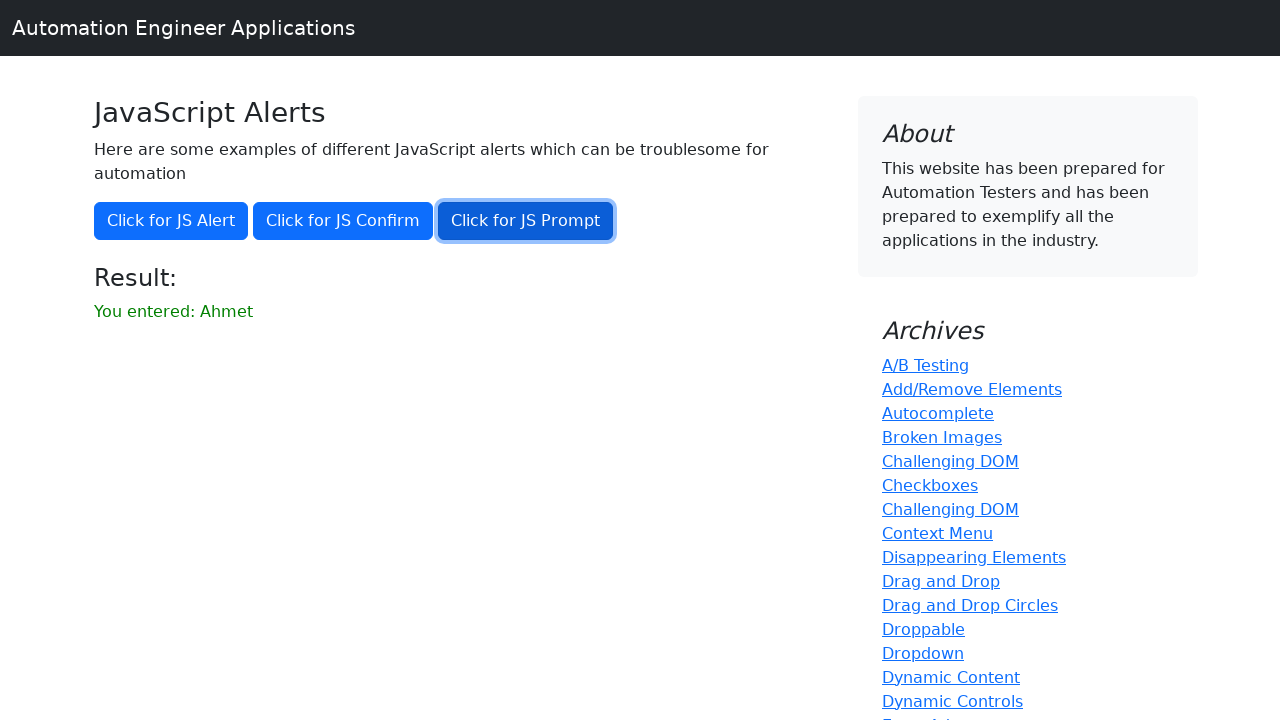

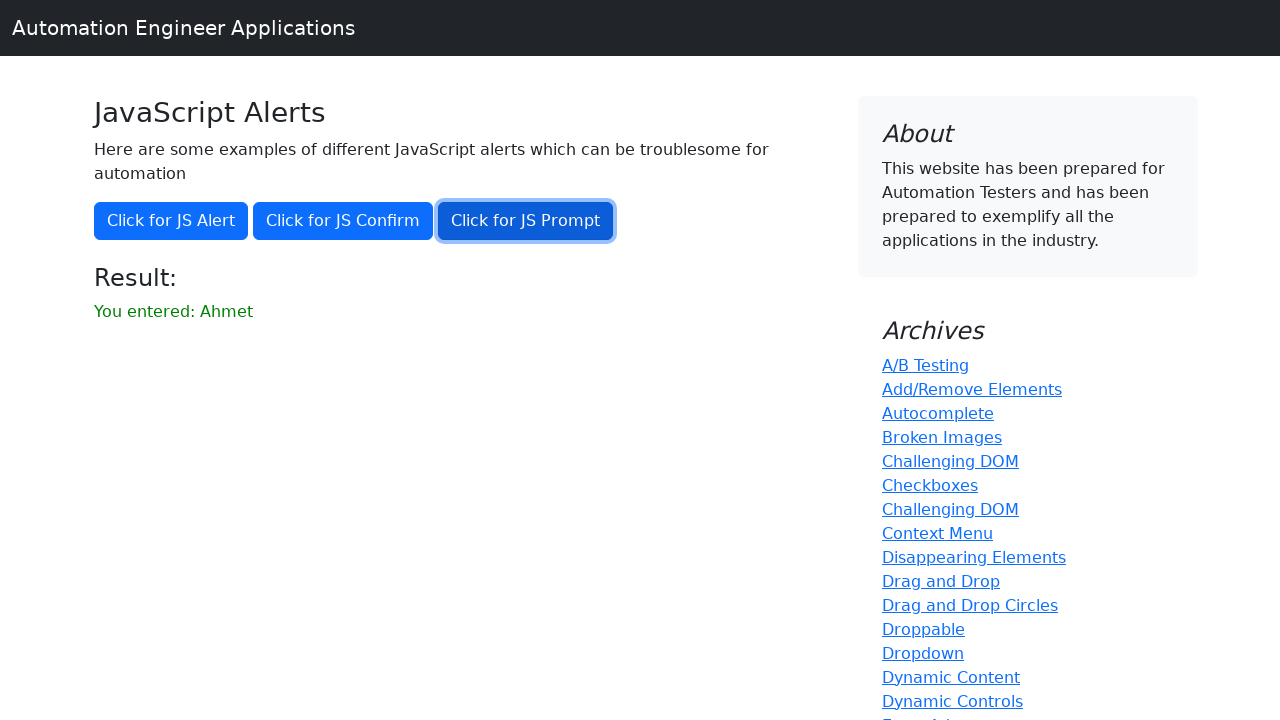